Tests dynamic controls functionality by clicking a checkbox, removing it, enabling a text input, typing text into it, and then disabling it again

Starting URL: http://the-internet.herokuapp.com

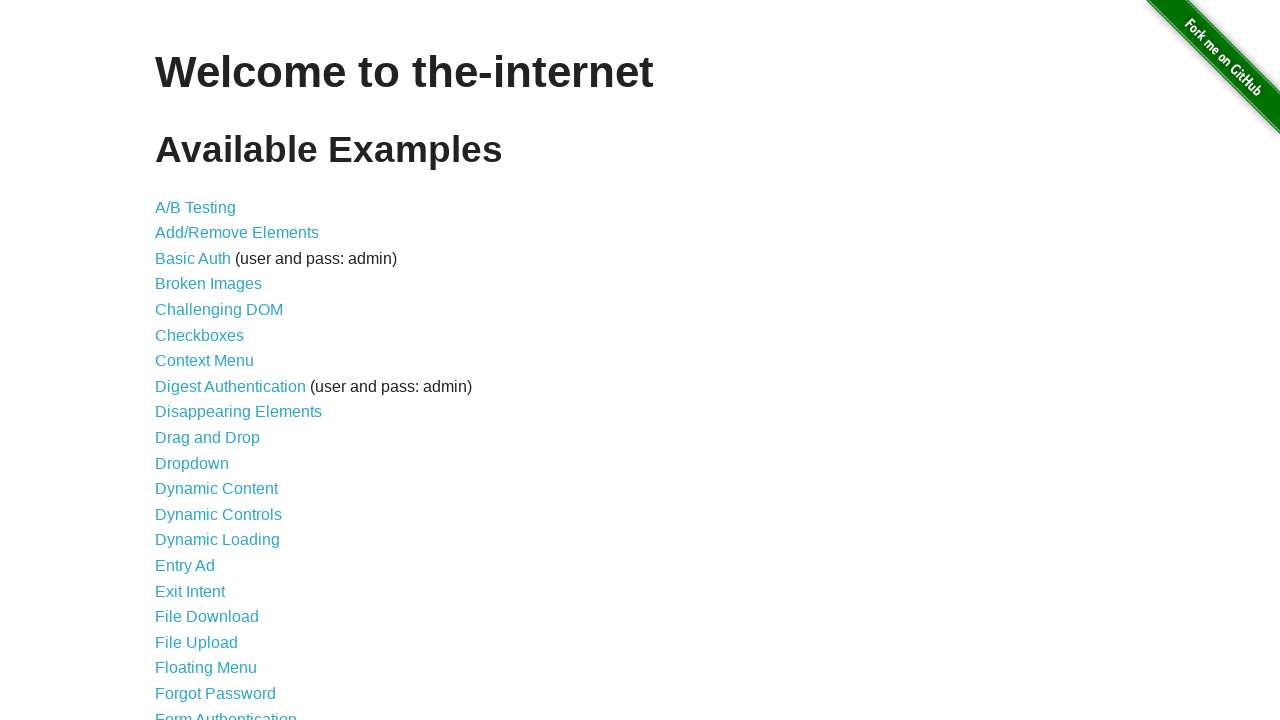

Clicked on Dynamic Controls link at (218, 514) on text=Dynamic Controls
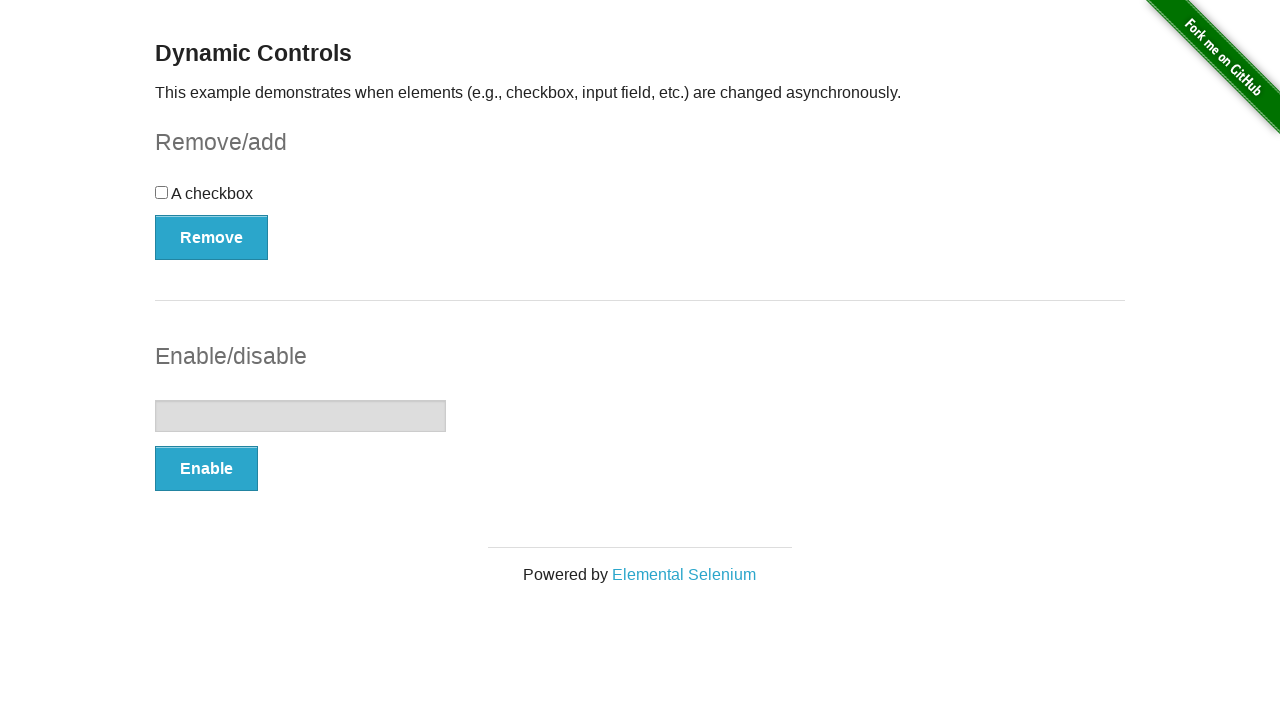

Clicked the checkbox at (162, 192) on input[type="checkbox"]
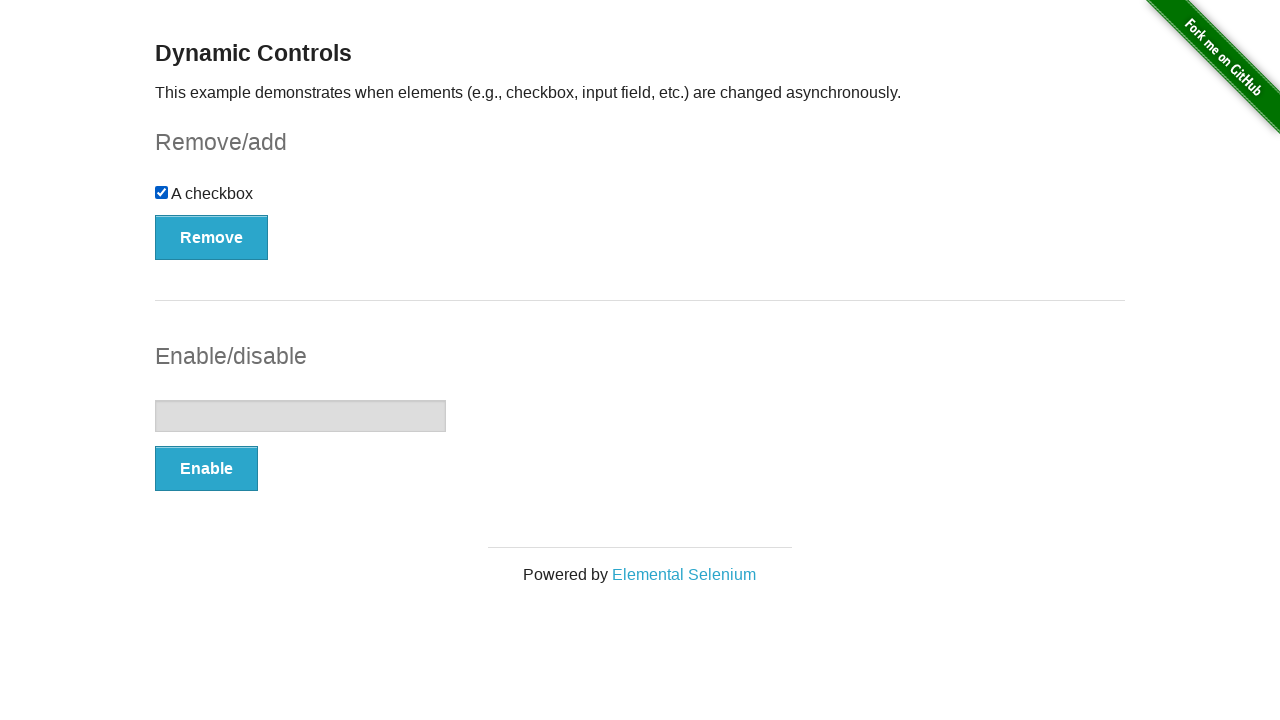

Clicked Remove button to remove the checkbox at (212, 237) on #checkbox-example button
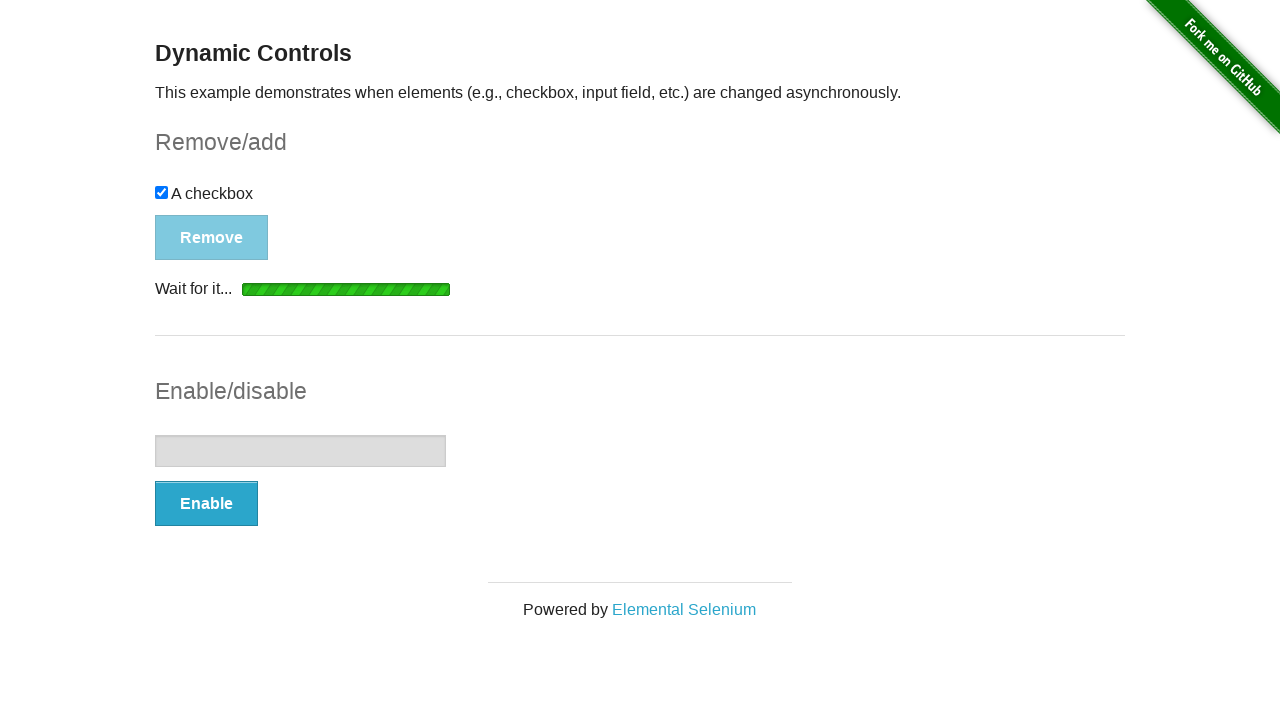

Checkbox was removed and Add button appeared
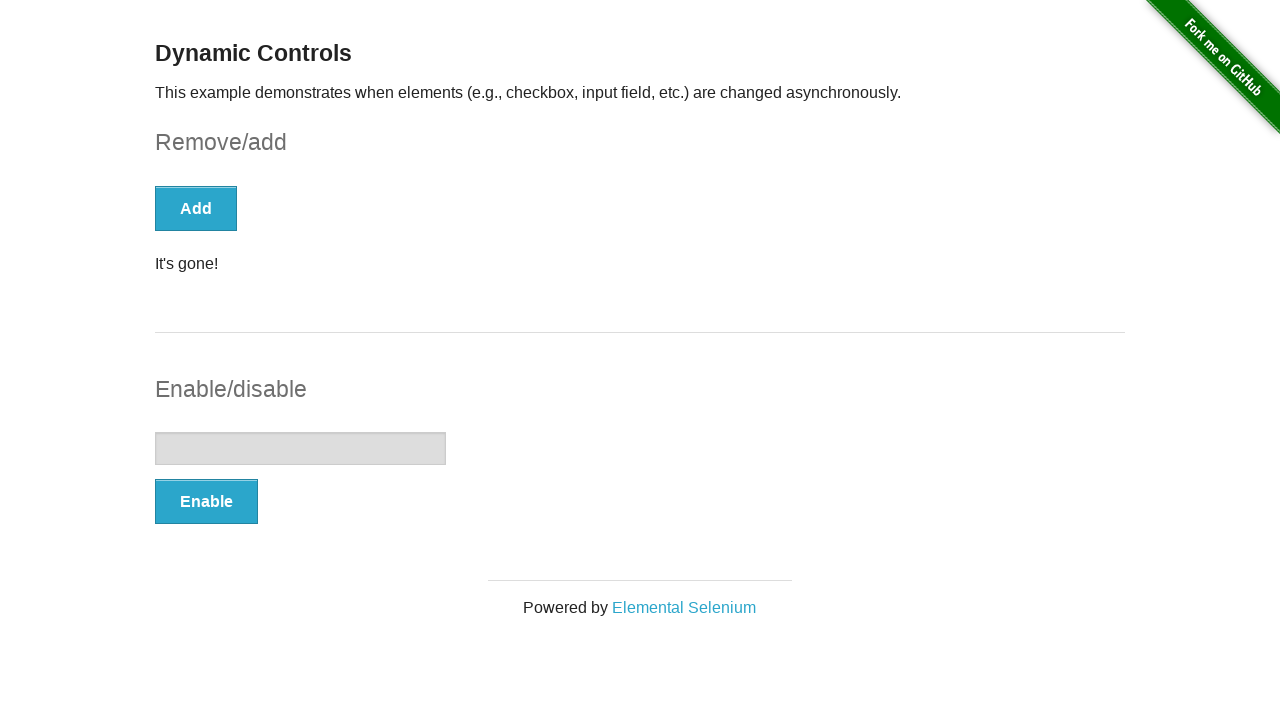

Clicked Enable button to enable the text input at (206, 501) on #input-example button
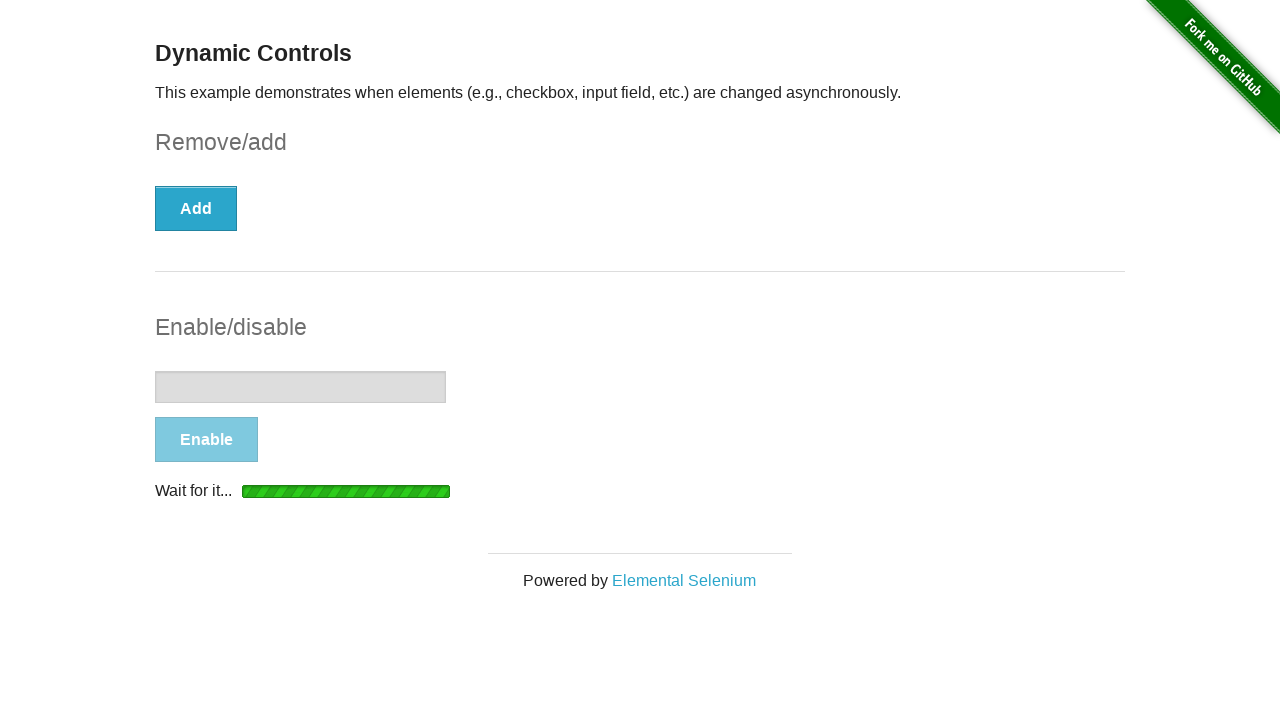

Text input was enabled
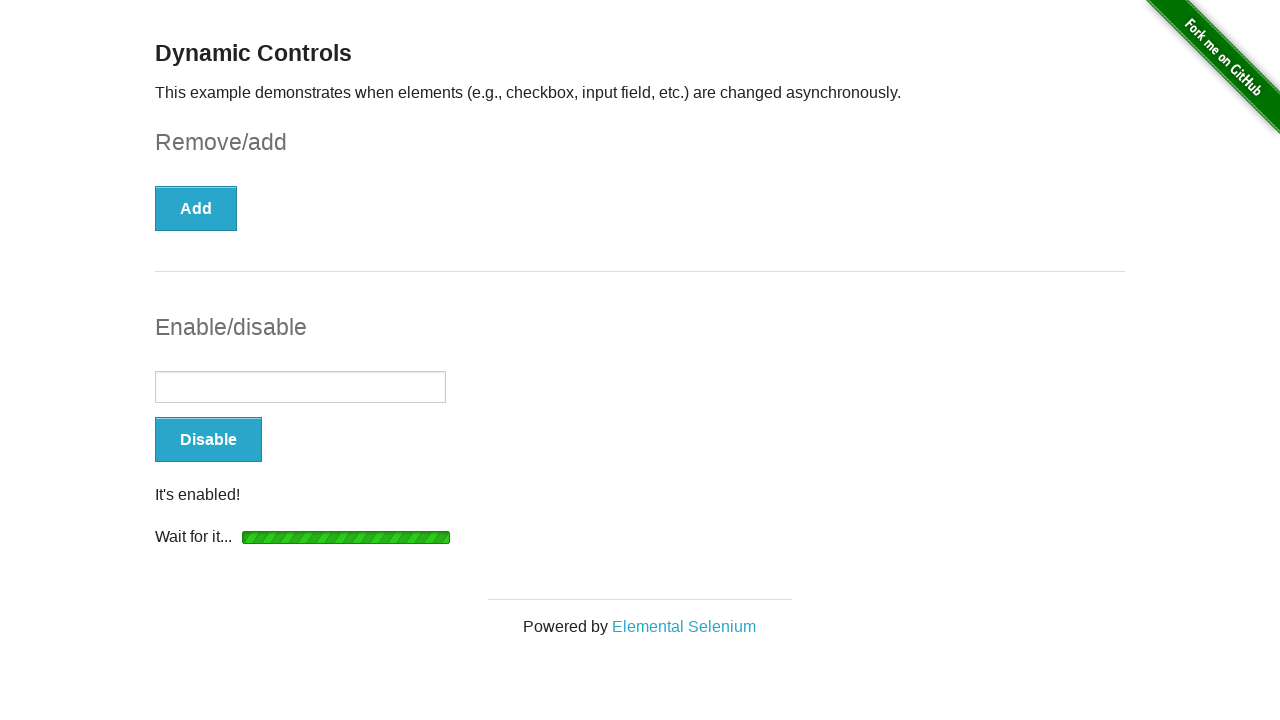

Typed 'hello world test' into the enabled text input on #input-example input
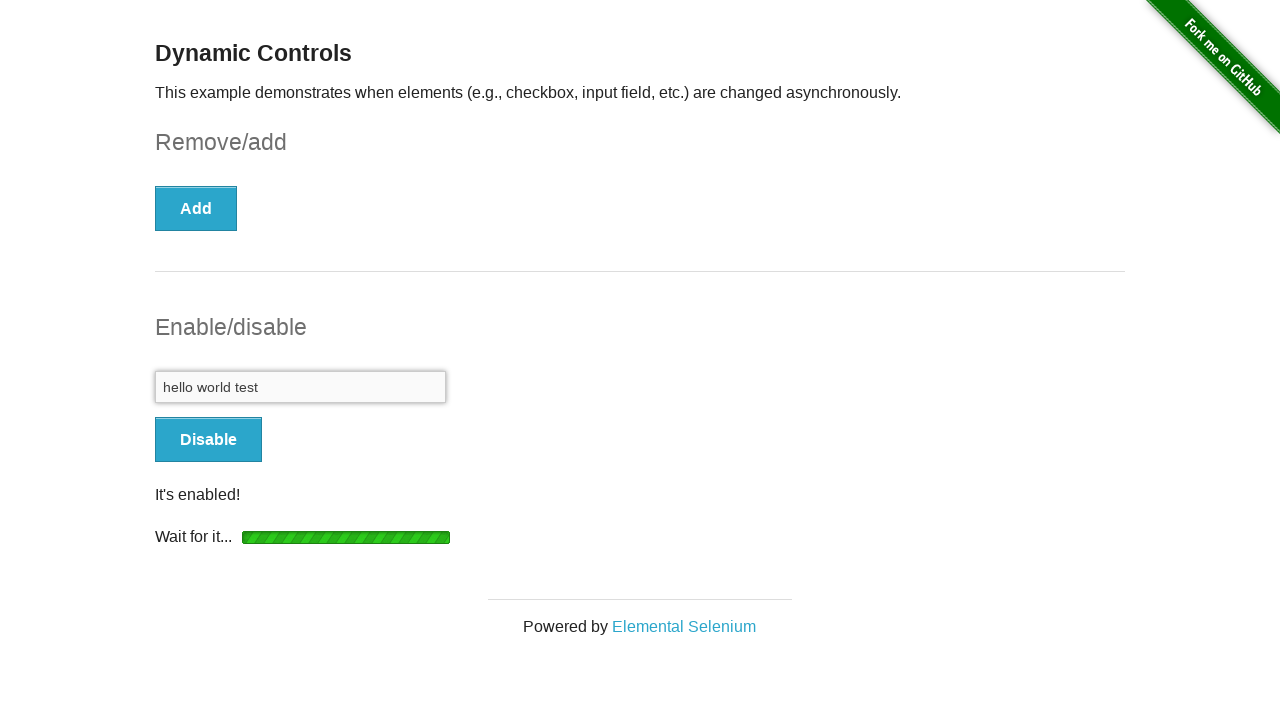

Clicked Disable button to disable the text input at (208, 440) on #input-example button
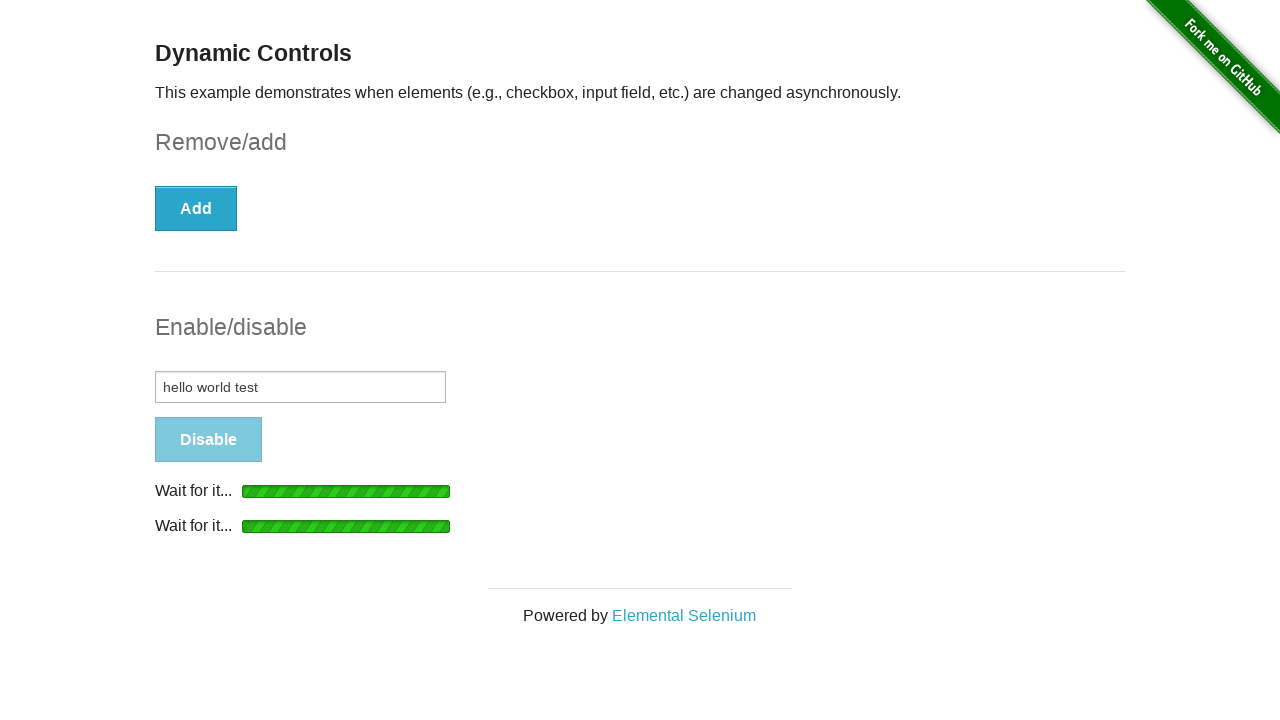

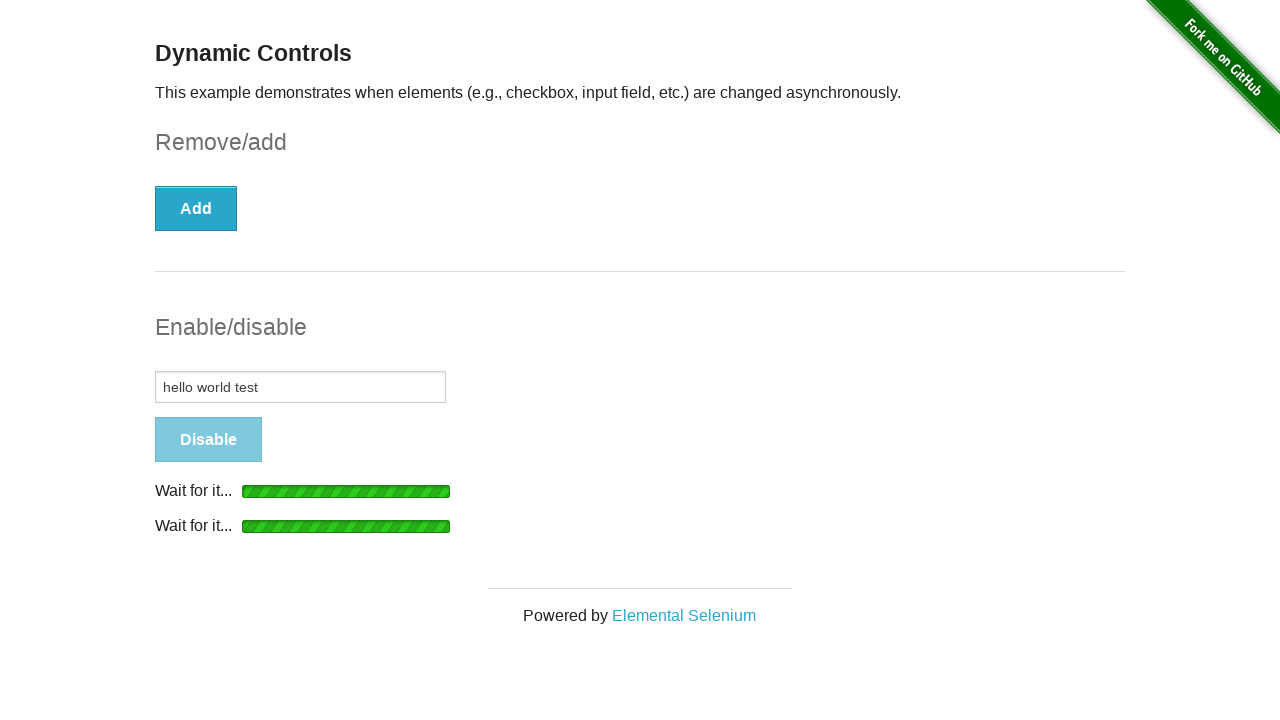